Tests that the counter displays the correct number of todo items as items are added

Starting URL: https://demo.playwright.dev/todomvc

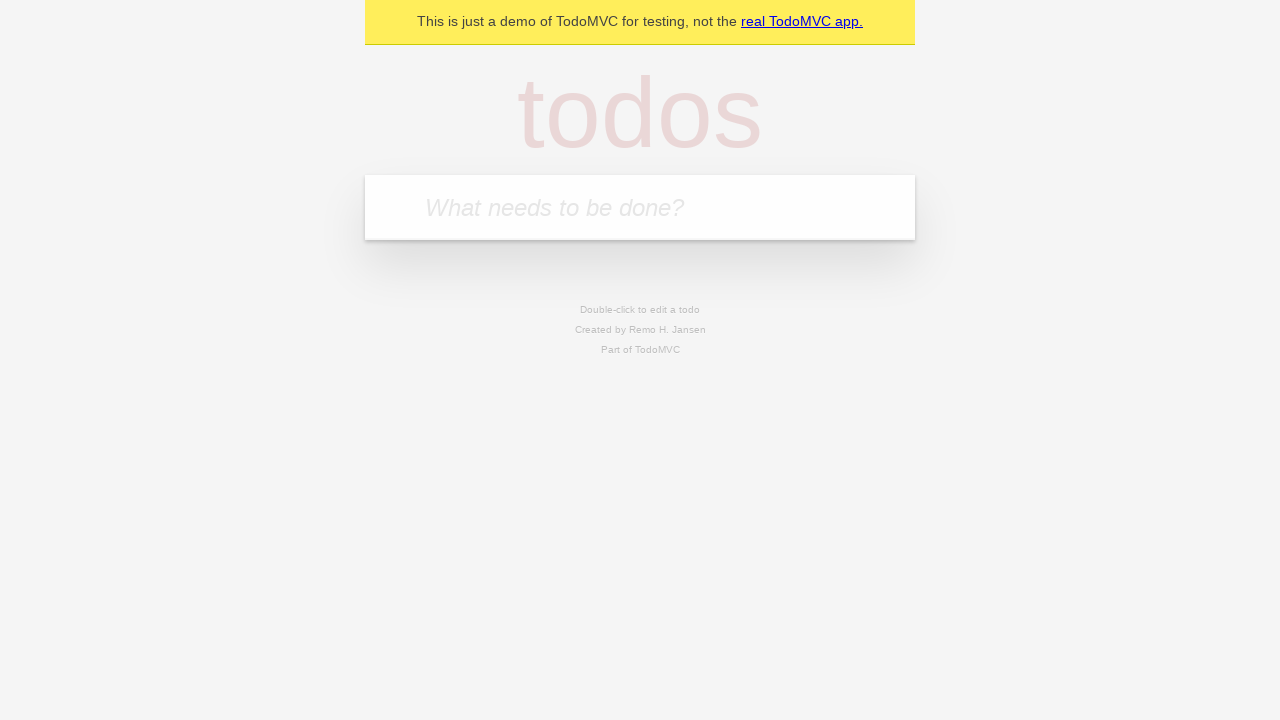

Filled todo input with 'buy some cheese' on internal:attr=[placeholder="What needs to be done?"i]
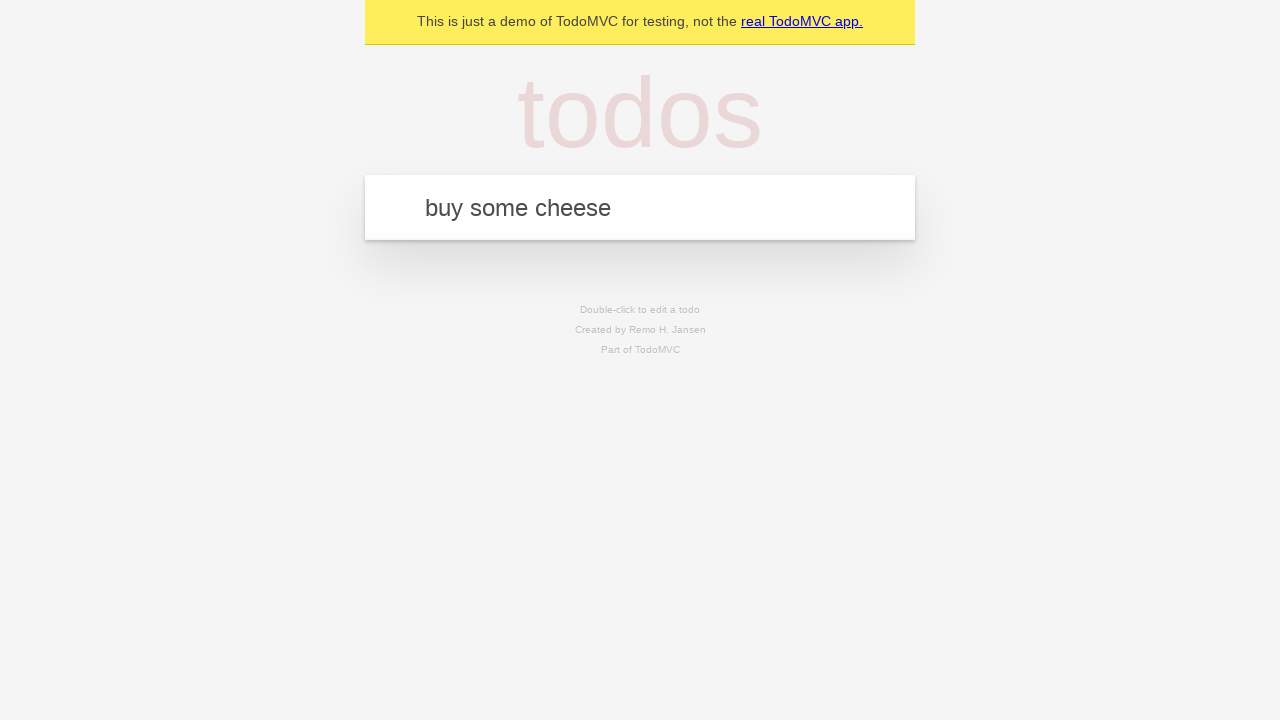

Pressed Enter to add first todo item on internal:attr=[placeholder="What needs to be done?"i]
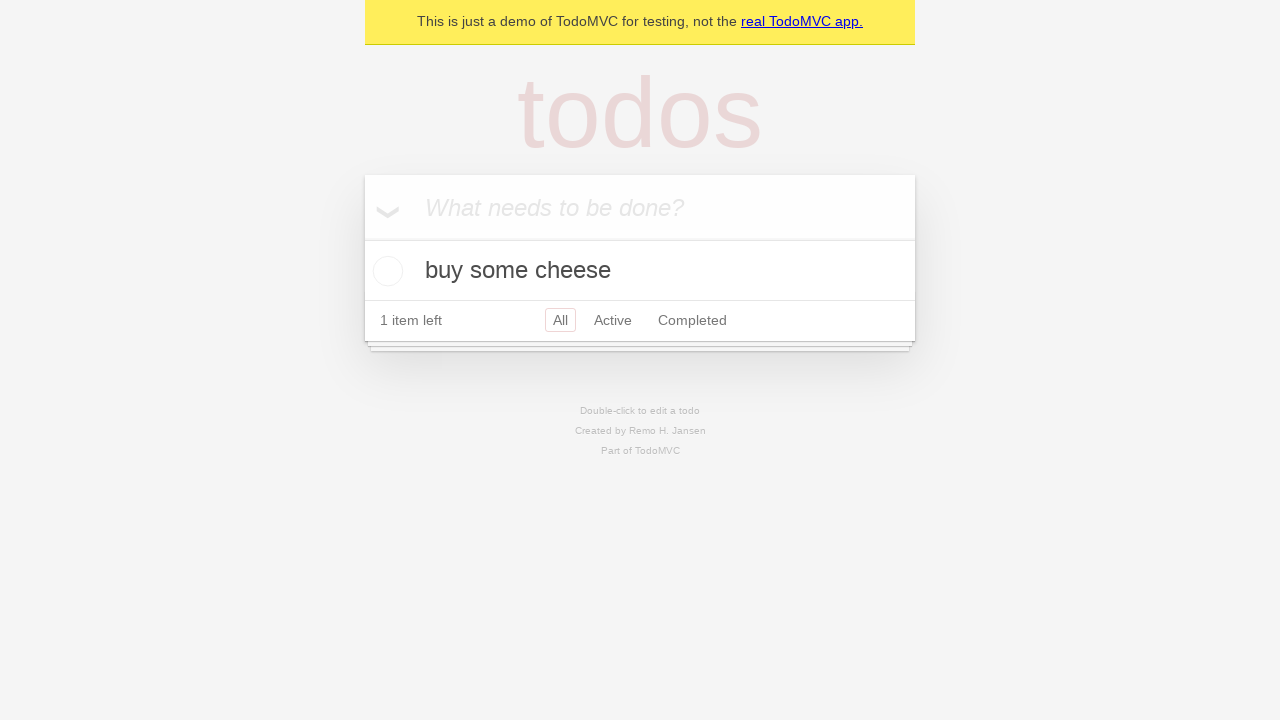

Todo counter element loaded
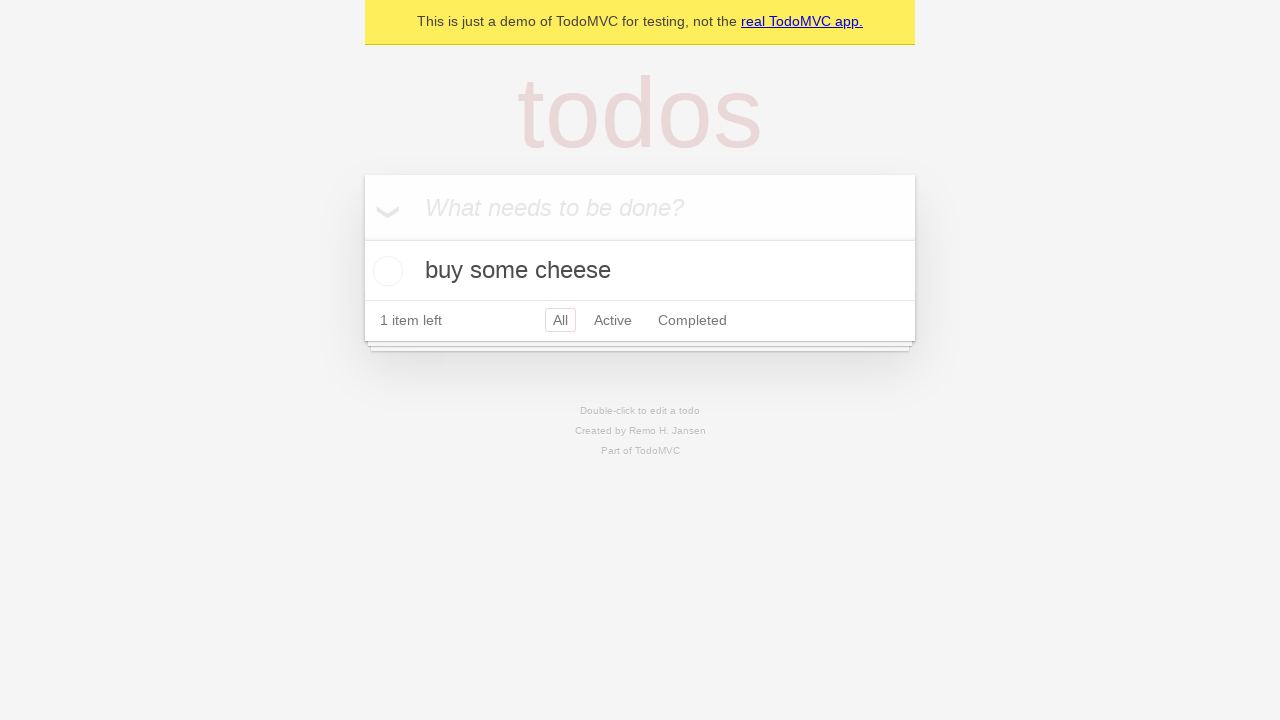

Filled todo input with 'feed the cat' on internal:attr=[placeholder="What needs to be done?"i]
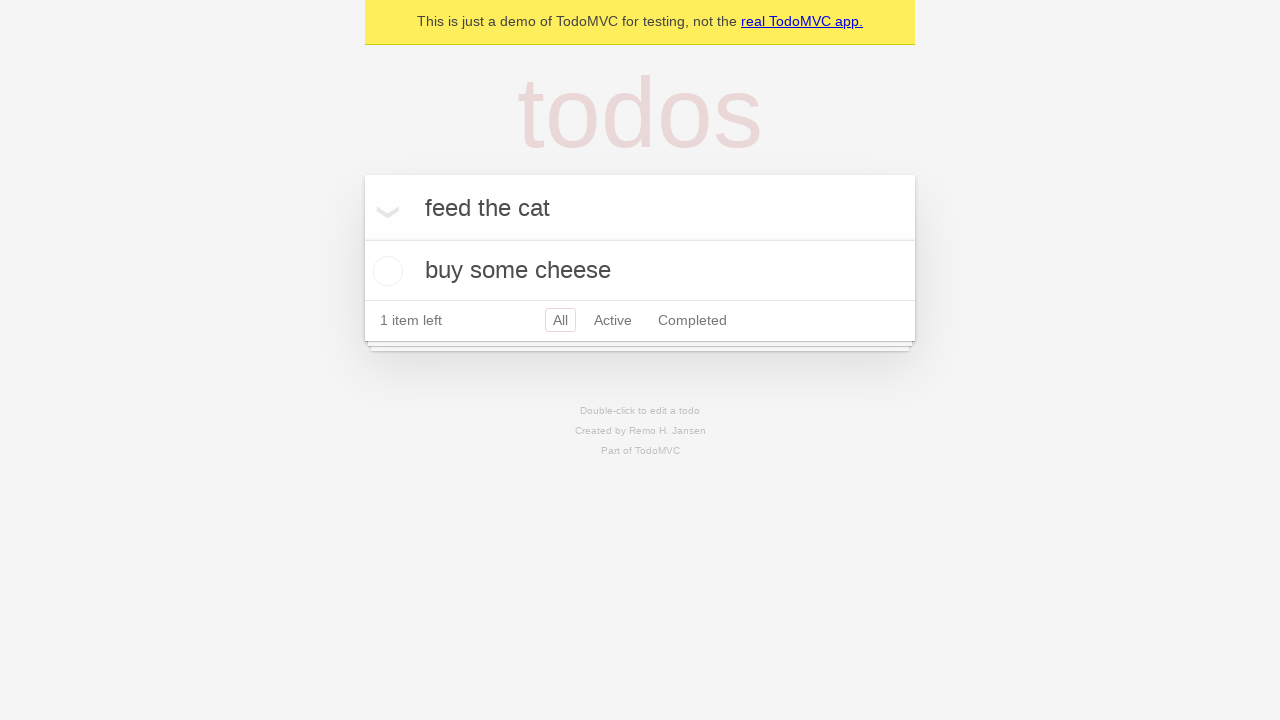

Pressed Enter to add second todo item on internal:attr=[placeholder="What needs to be done?"i]
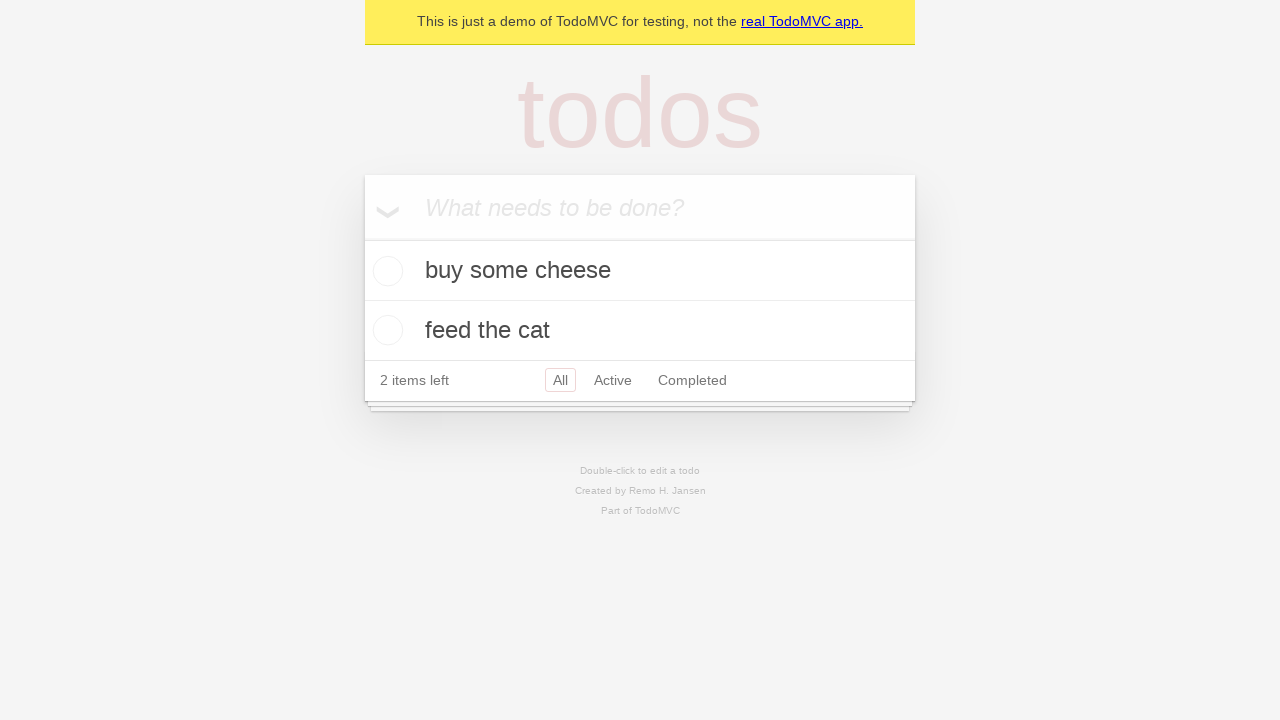

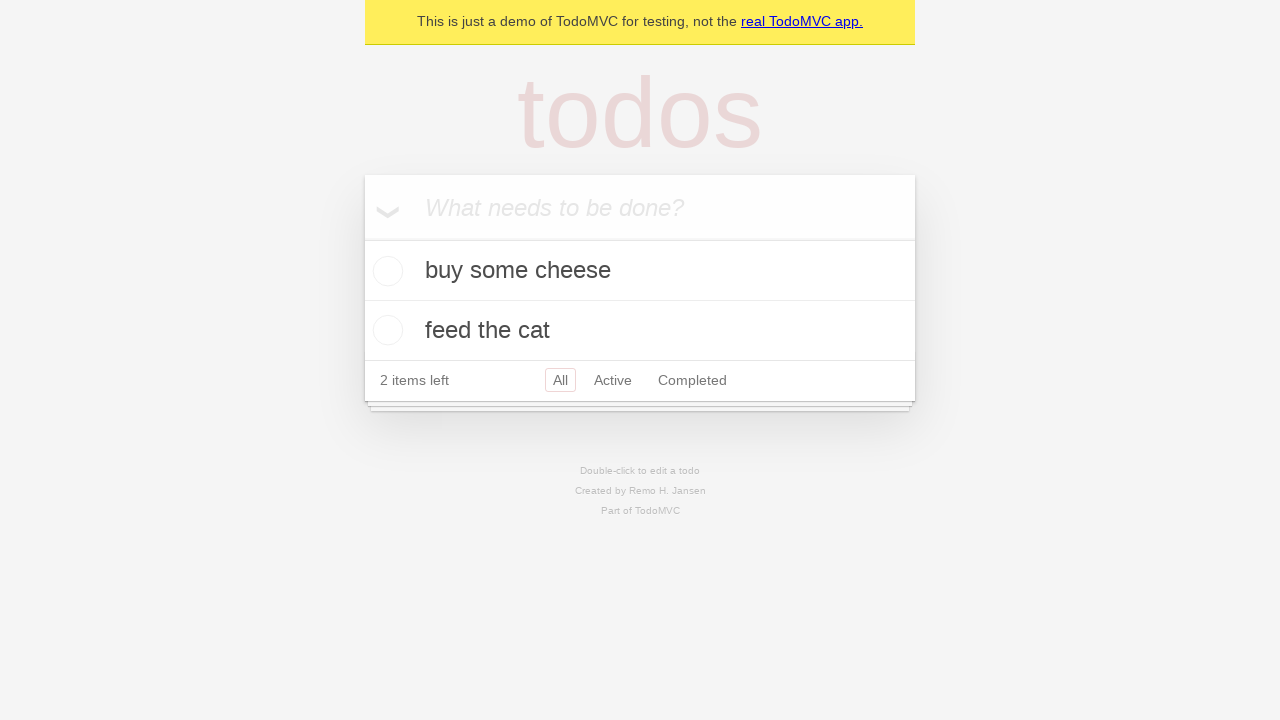